Tests that edits are cancelled when pressing Escape

Starting URL: https://demo.playwright.dev/todomvc

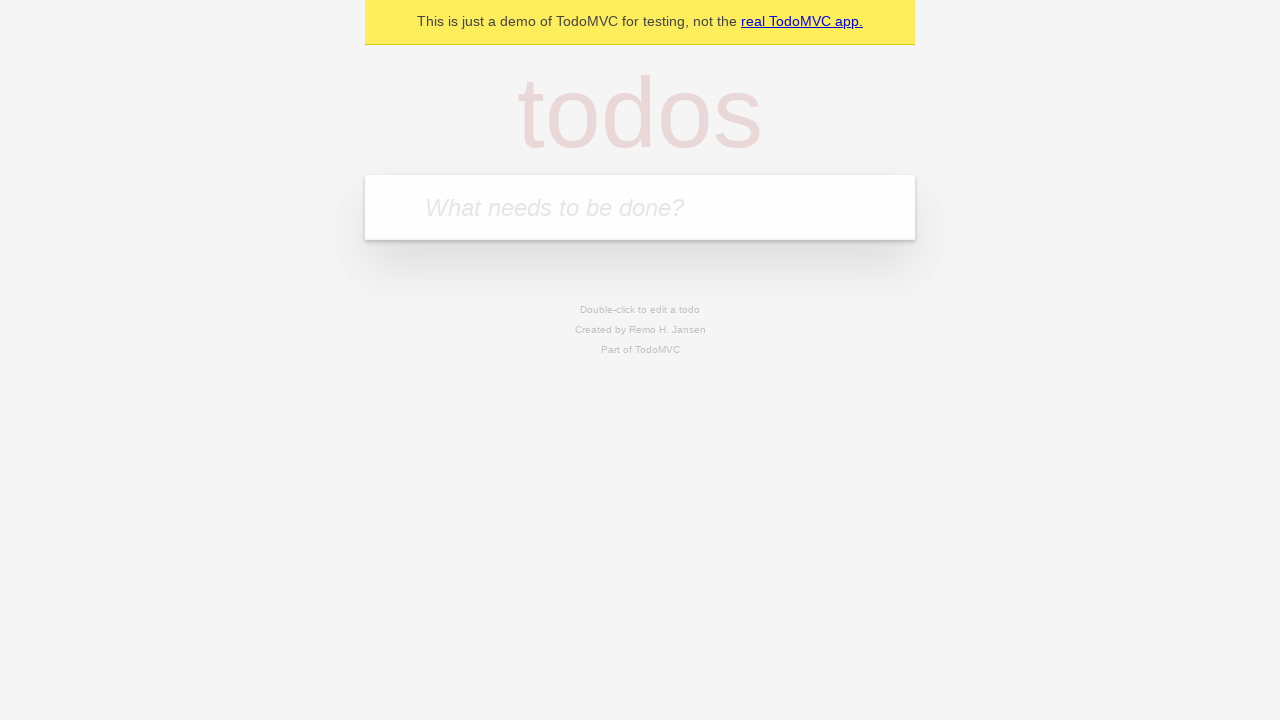

Filled todo input with 'buy some cheese' on internal:attr=[placeholder="What needs to be done?"i]
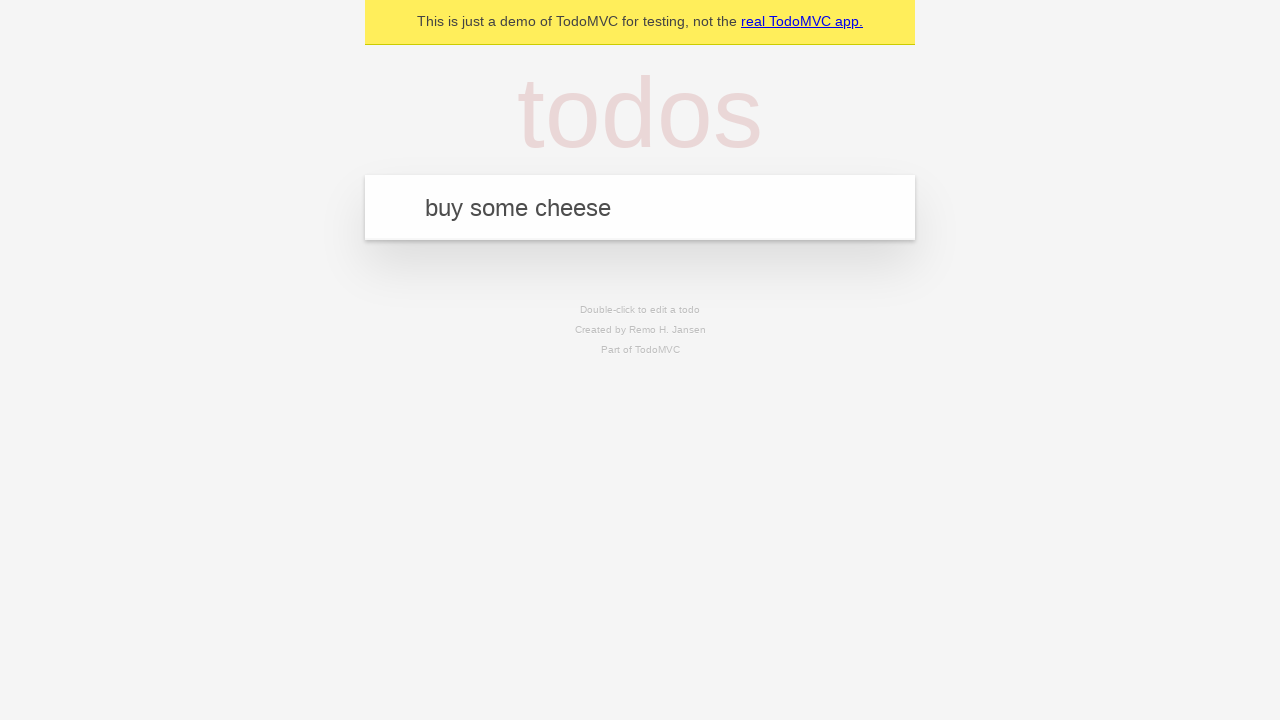

Pressed Enter to create first todo on internal:attr=[placeholder="What needs to be done?"i]
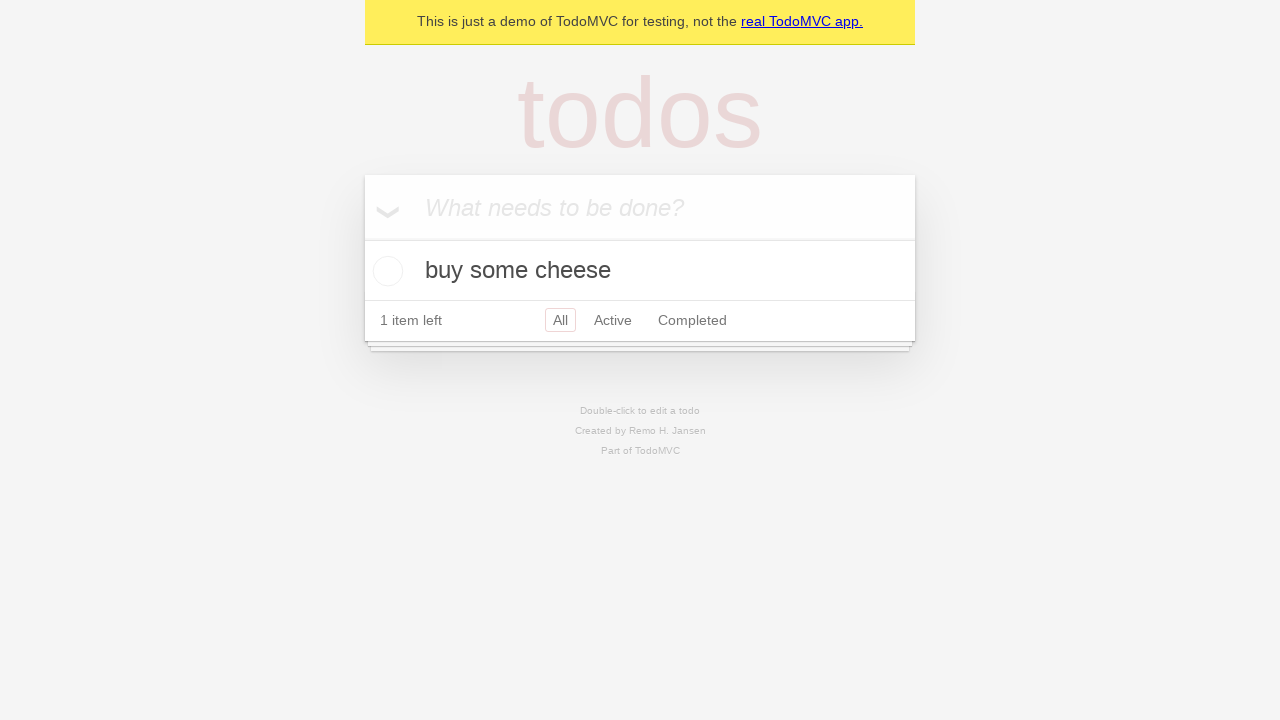

Filled todo input with 'feed the cat' on internal:attr=[placeholder="What needs to be done?"i]
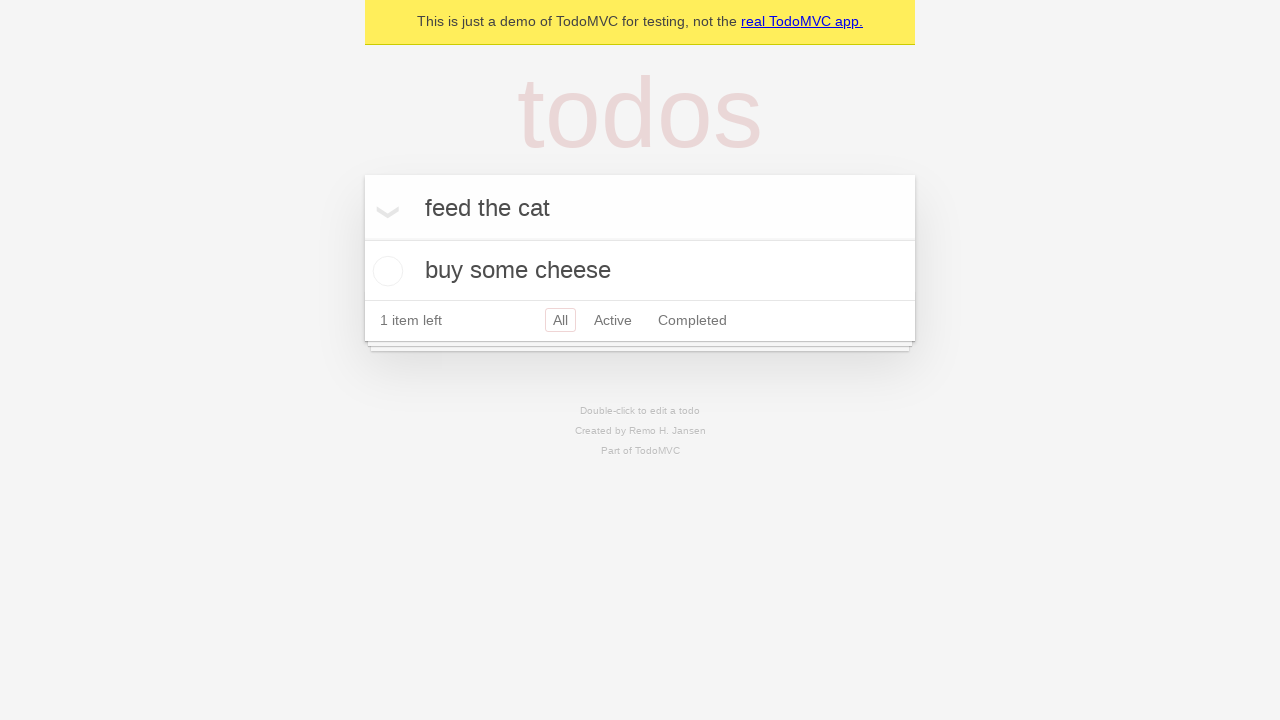

Pressed Enter to create second todo on internal:attr=[placeholder="What needs to be done?"i]
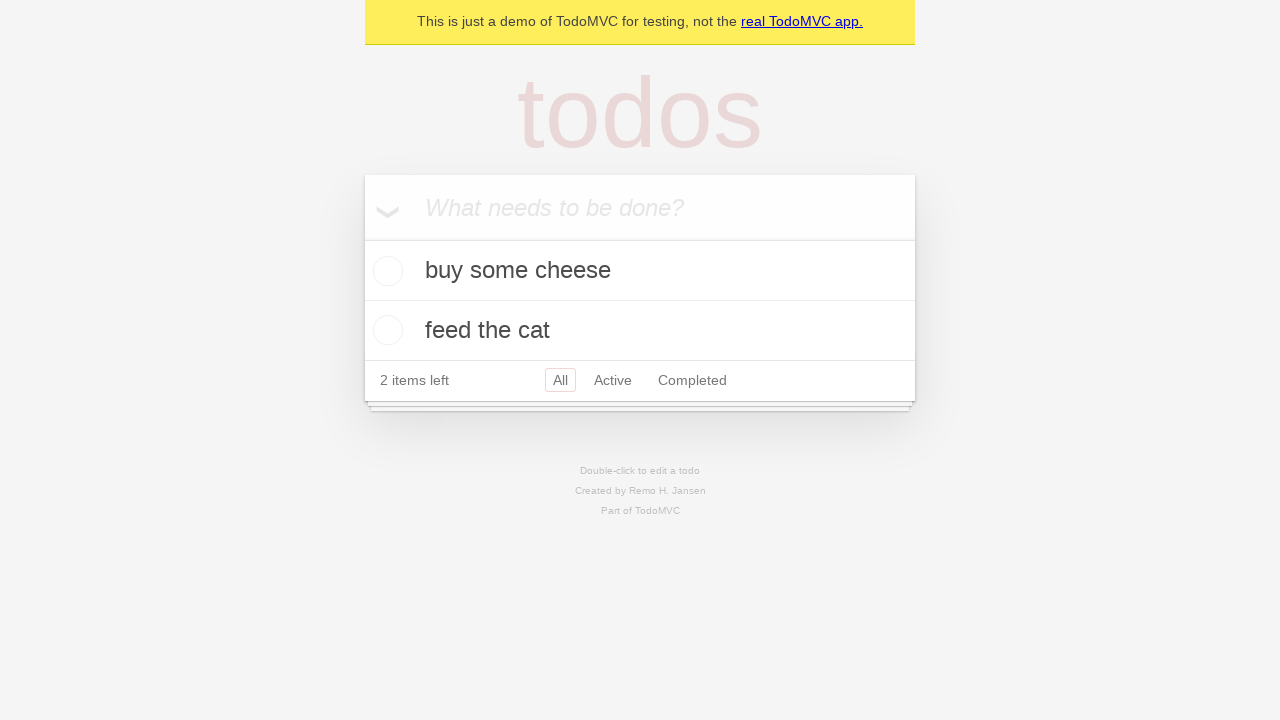

Filled todo input with 'book a doctors appointment' on internal:attr=[placeholder="What needs to be done?"i]
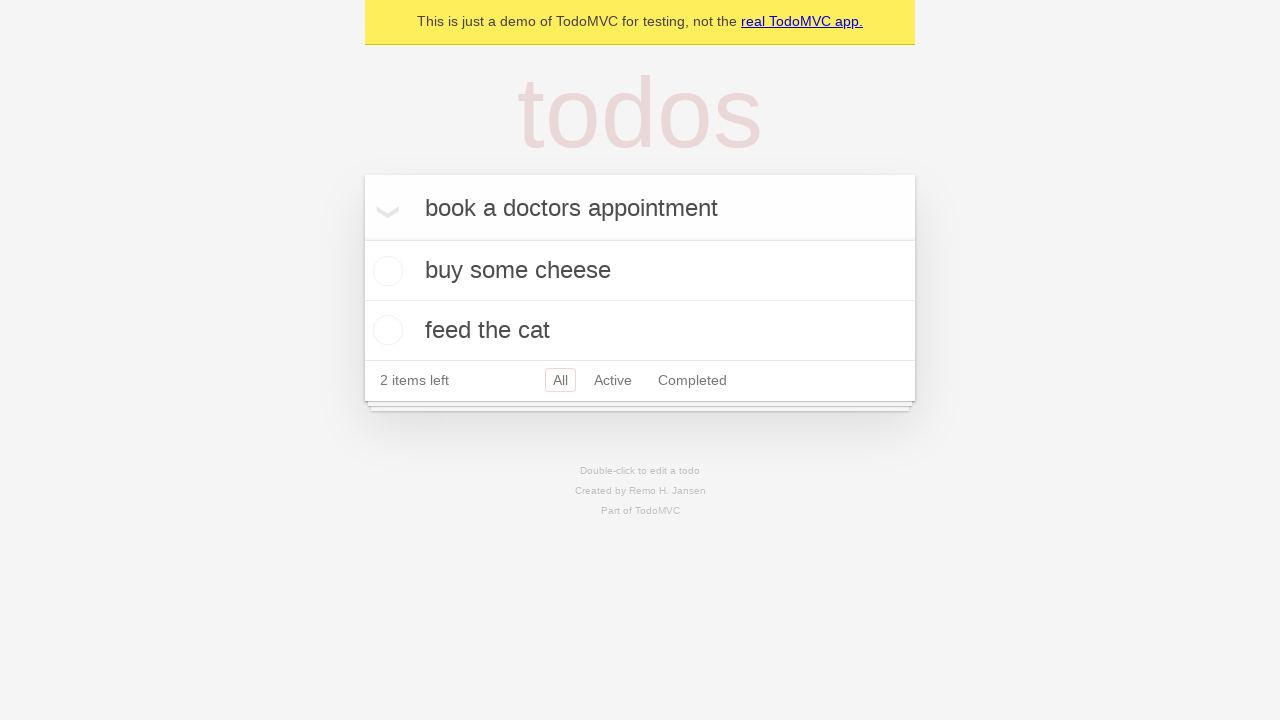

Pressed Enter to create third todo on internal:attr=[placeholder="What needs to be done?"i]
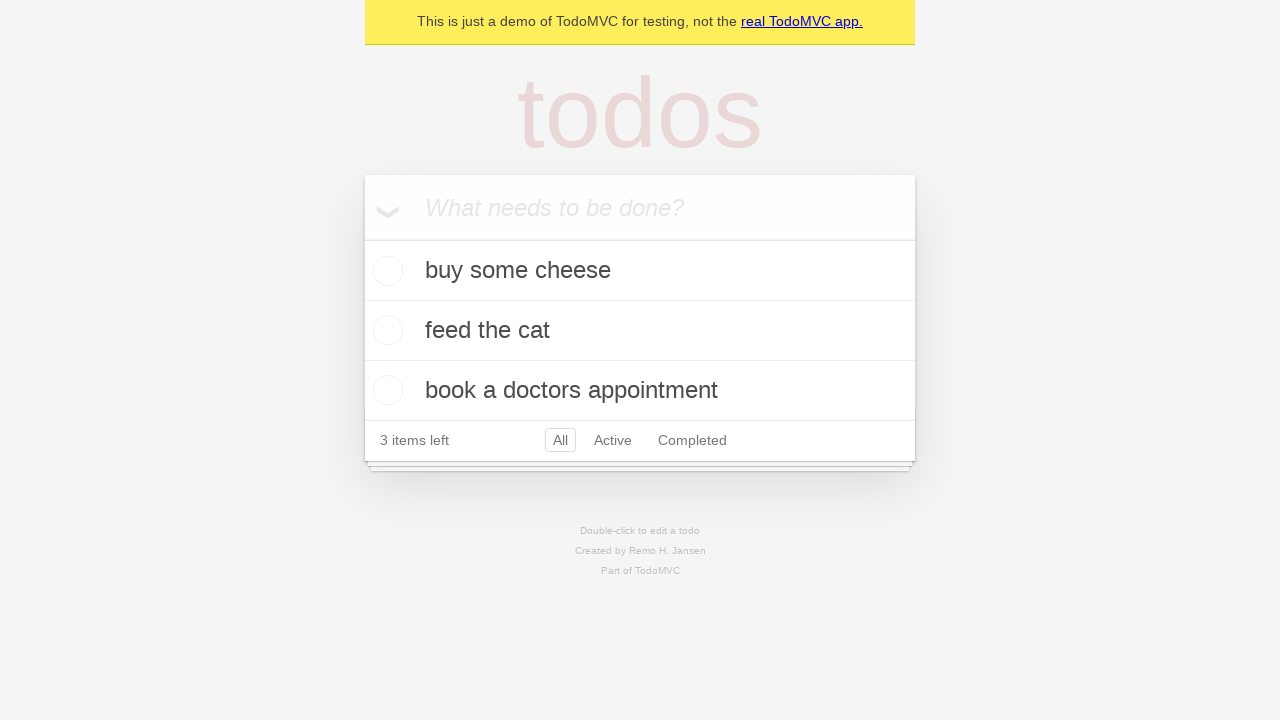

Double-clicked second todo item to enter edit mode at (640, 331) on internal:testid=[data-testid="todo-item"s] >> nth=1
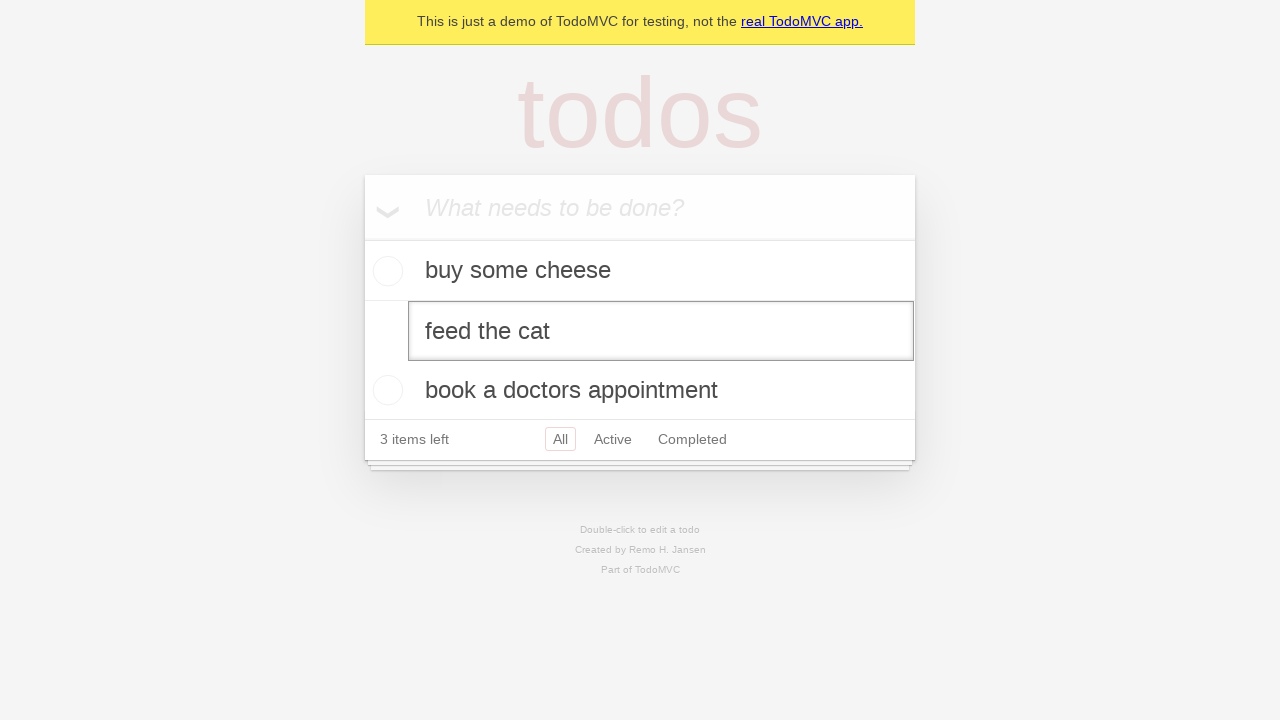

Filled edit field with new text 'buy some sausages' on internal:testid=[data-testid="todo-item"s] >> nth=1 >> .edit
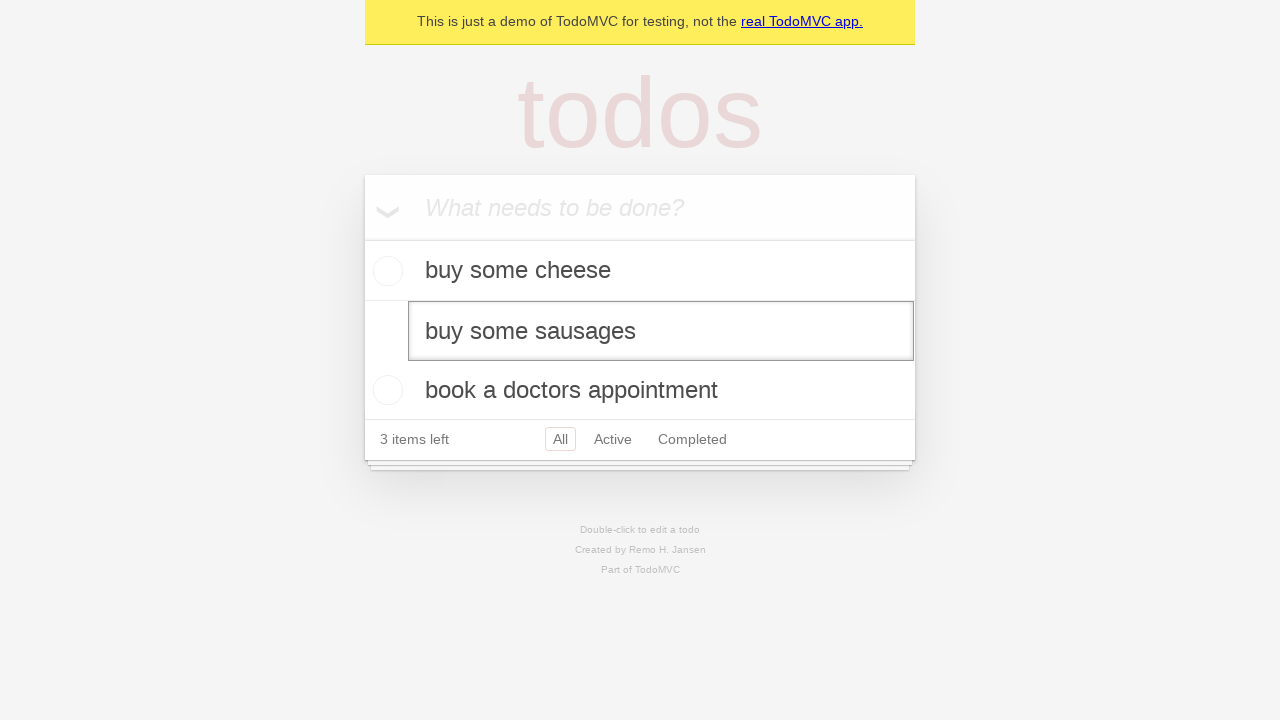

Pressed Escape to cancel edit and revert changes on internal:testid=[data-testid="todo-item"s] >> nth=1 >> .edit
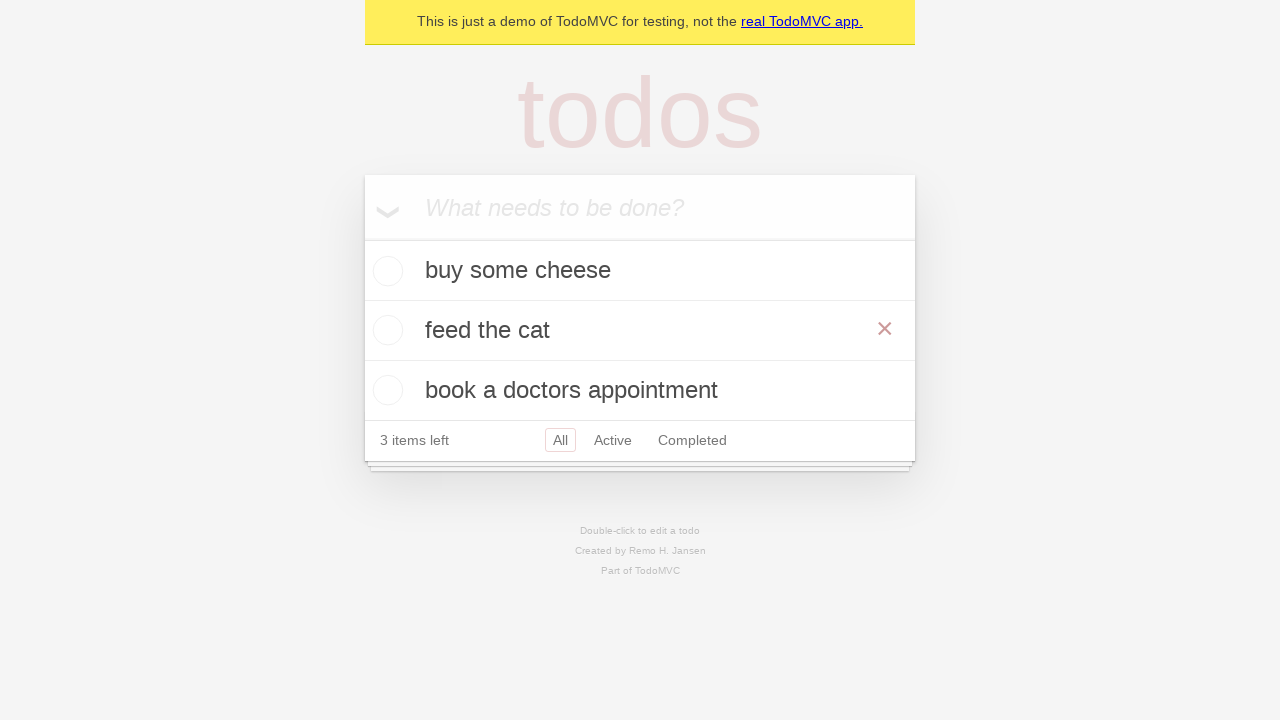

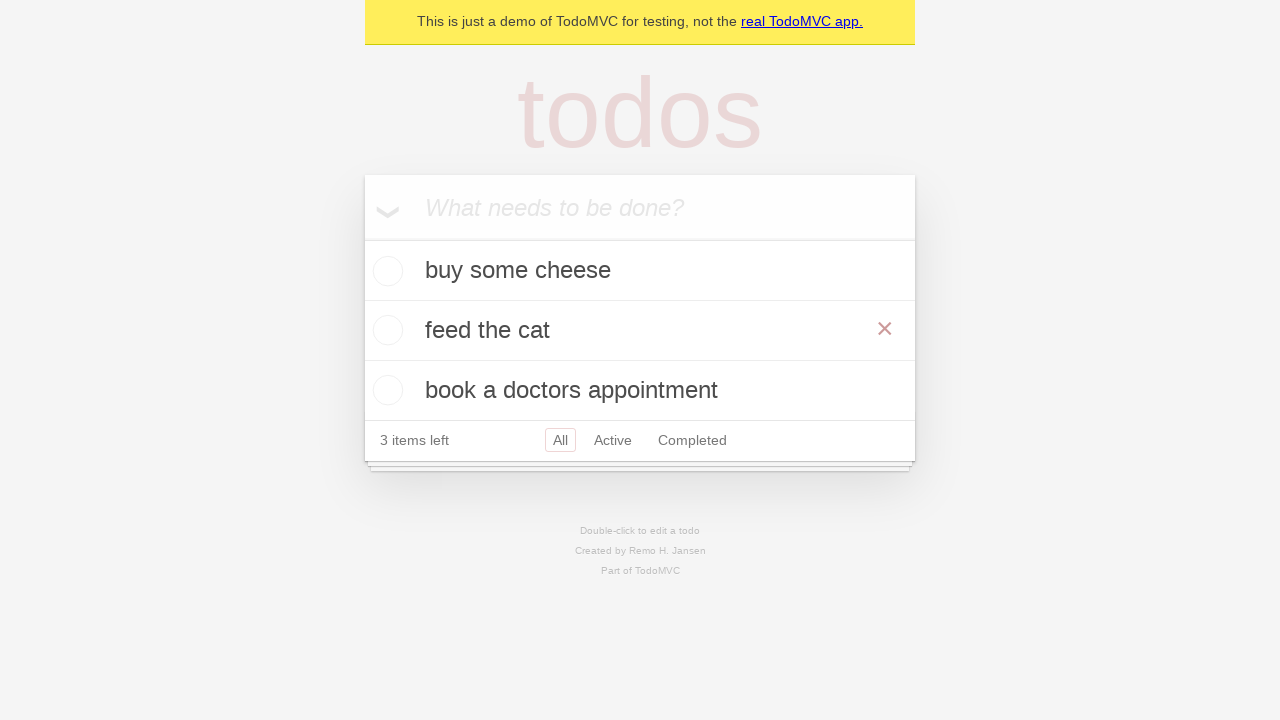